Tests iframe interaction by entering an iframe using index, filling a form field, and clicking a link inside the iframe

Starting URL: https://sahitest.com/demo/iframesTest.htm

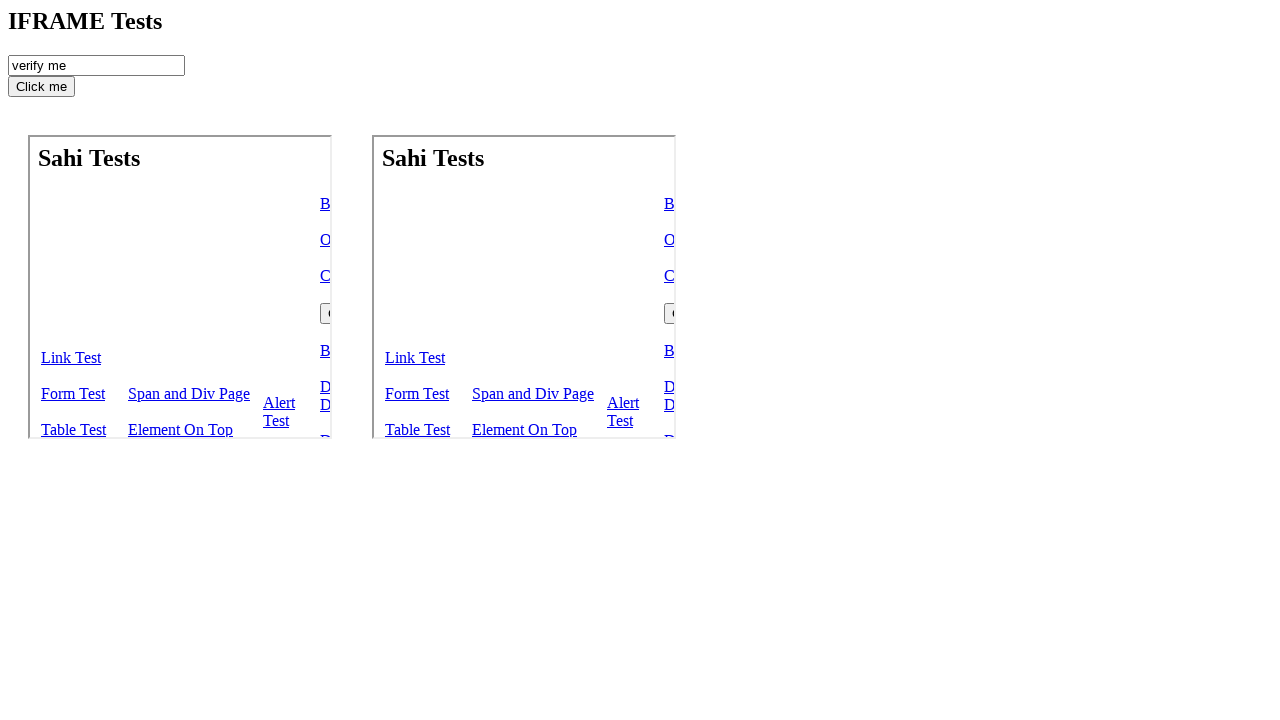

Cleared the checkRecord field on #checkRecord
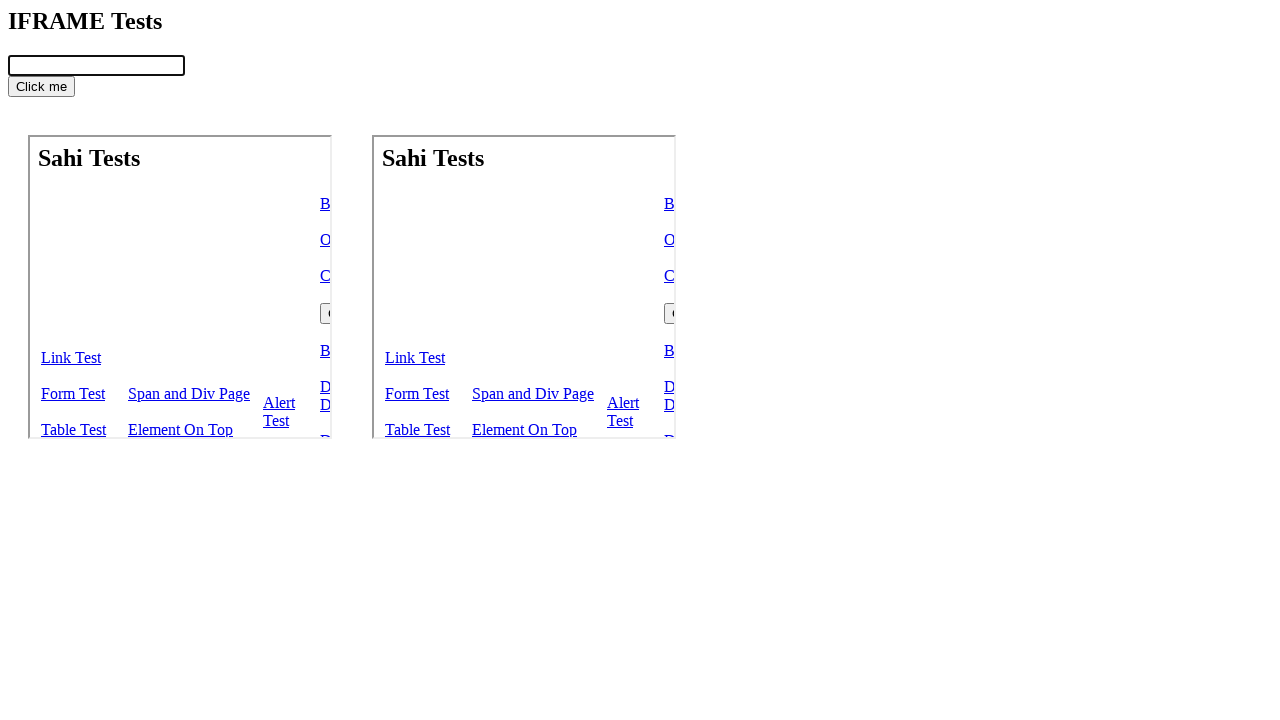

Filled checkRecord field with '666' on #checkRecord
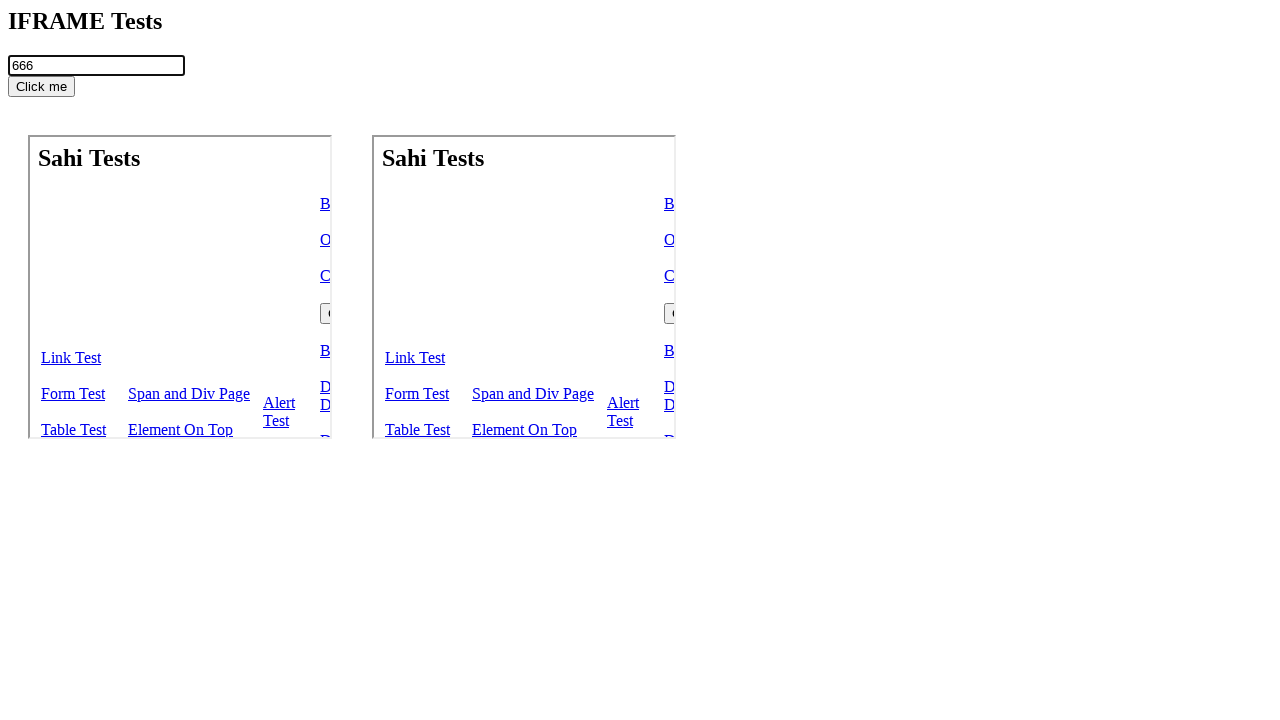

Located iframe at index 1
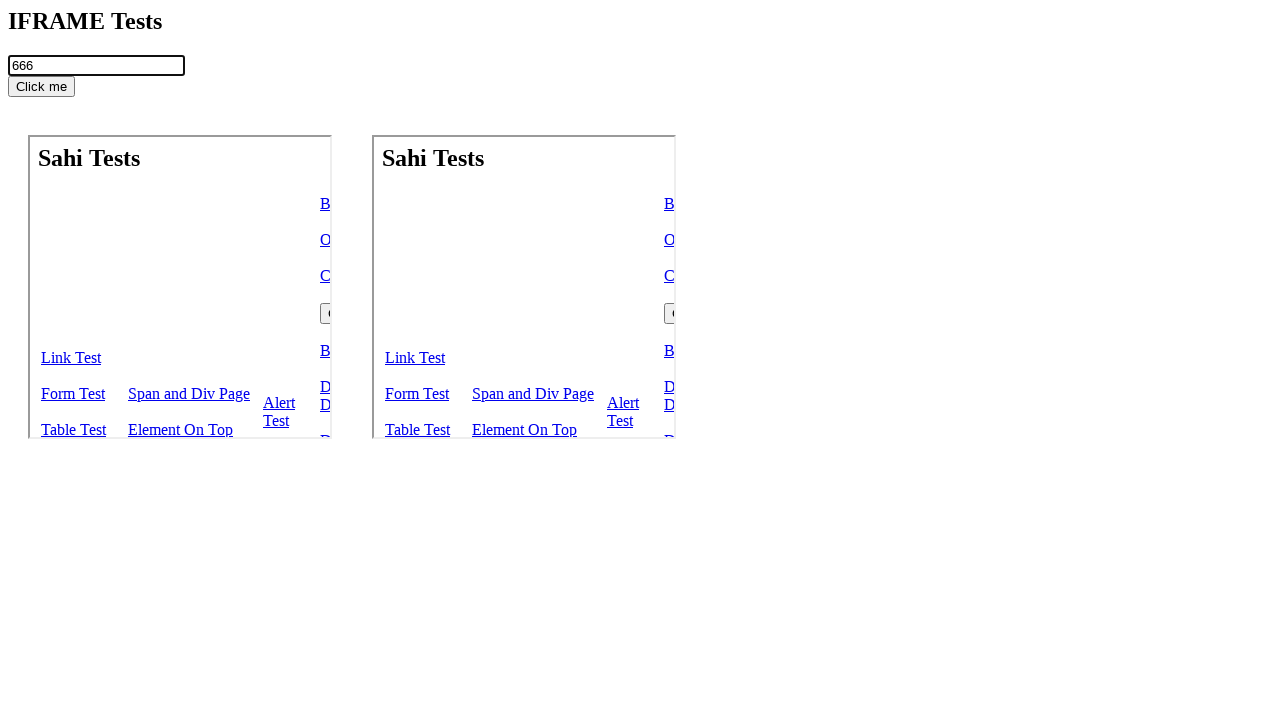

Clicked the open-self link inside the iframe at (642, 239) on iframe >> nth=1 >> internal:control=enter-frame >> #open-self
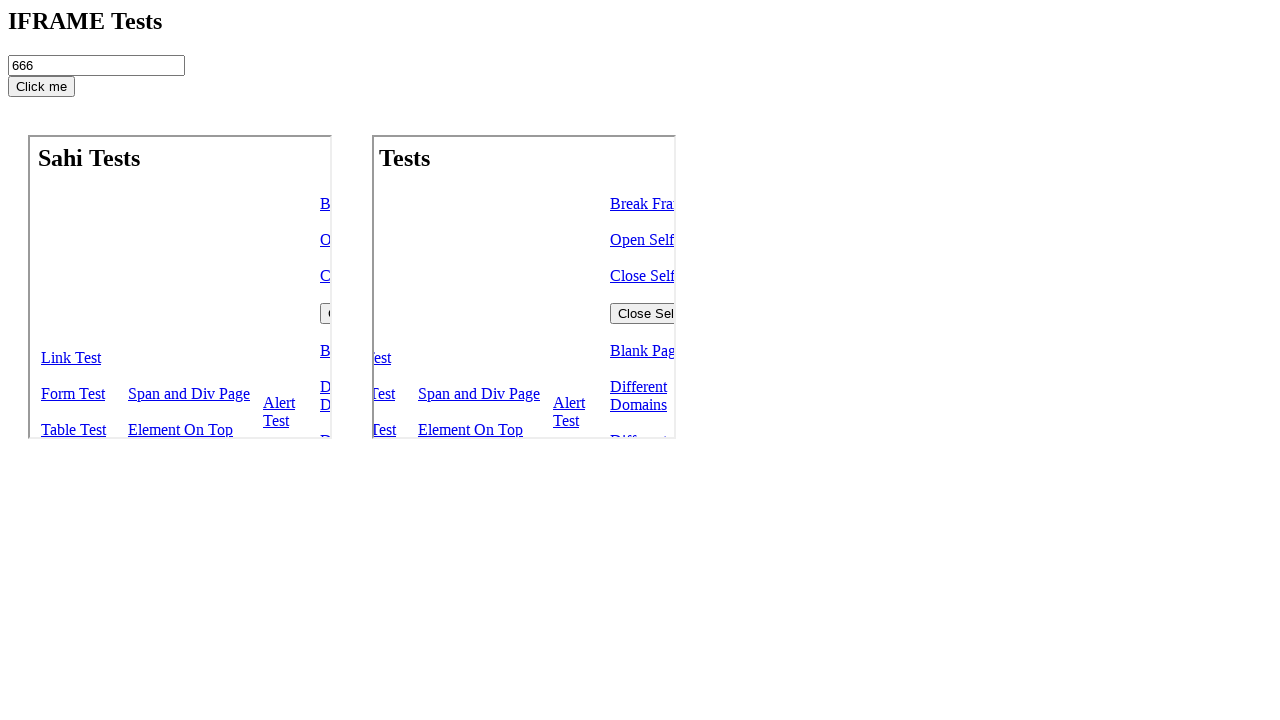

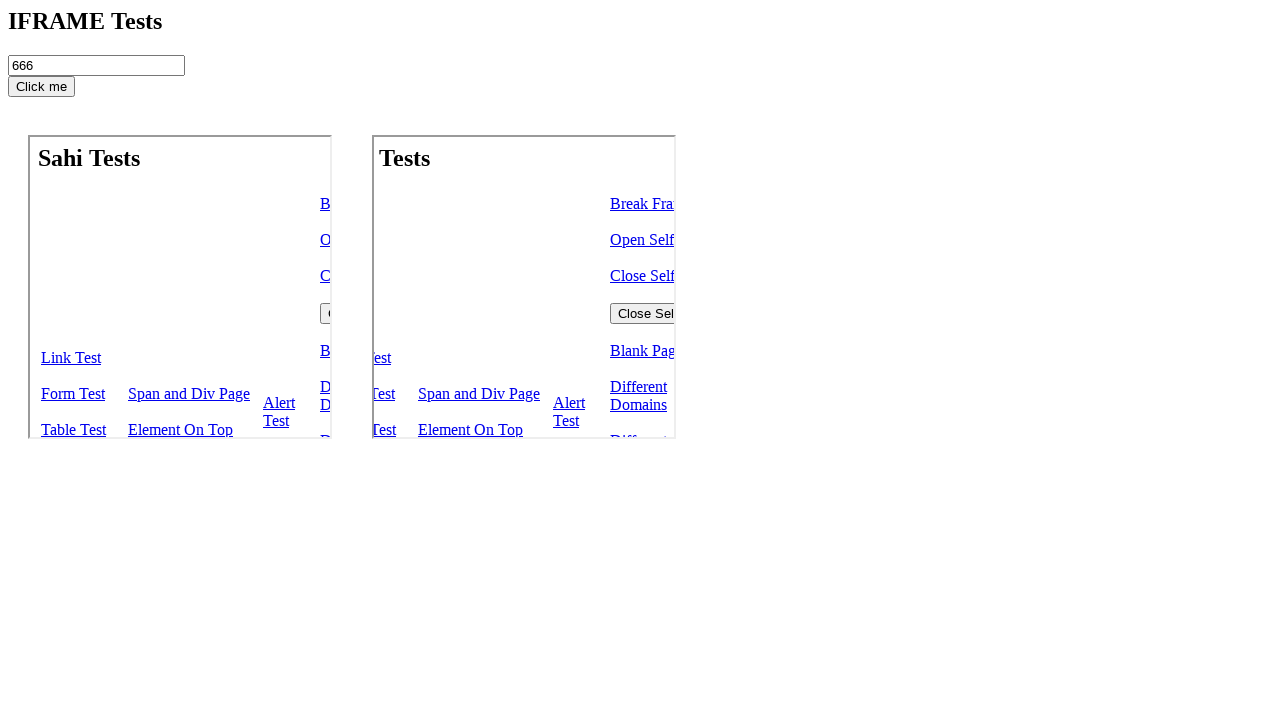